Tests handling of a delayed alert that appears after 5 seconds by clicking the delay alert button and accepting it

Starting URL: https://qavbox.github.io/demo/alerts/

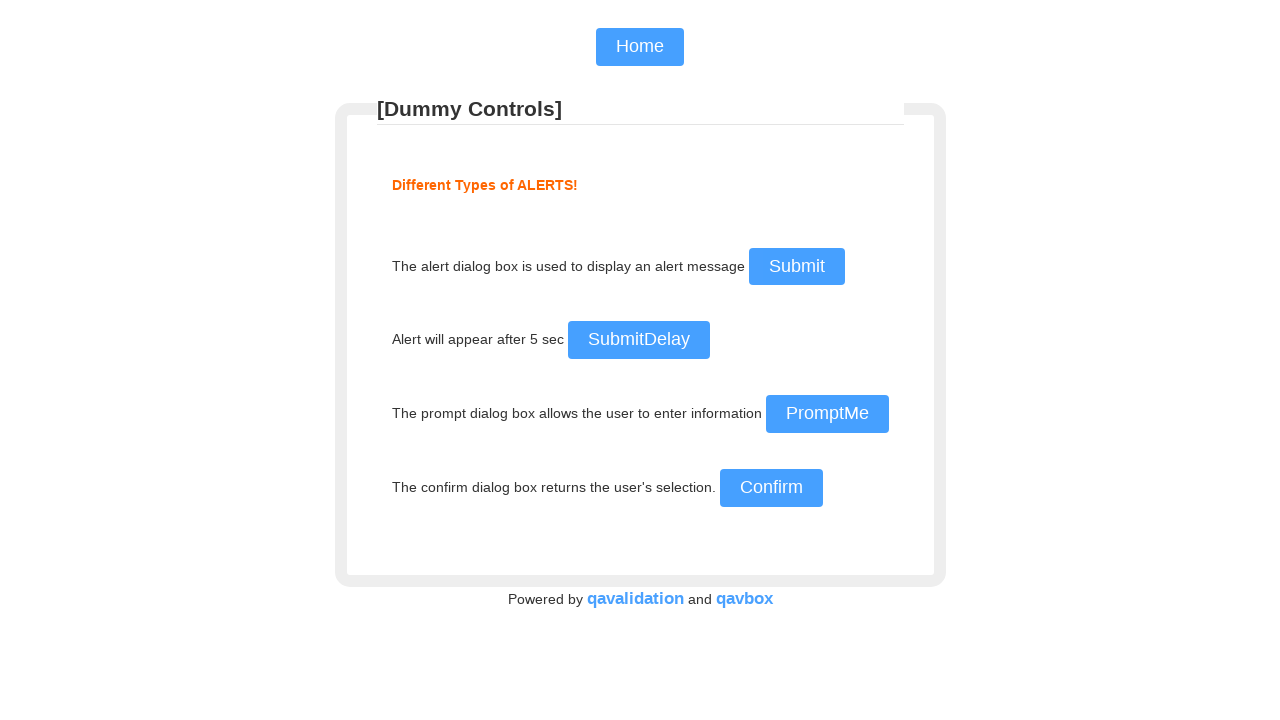

Set up dialog handler to automatically accept alerts
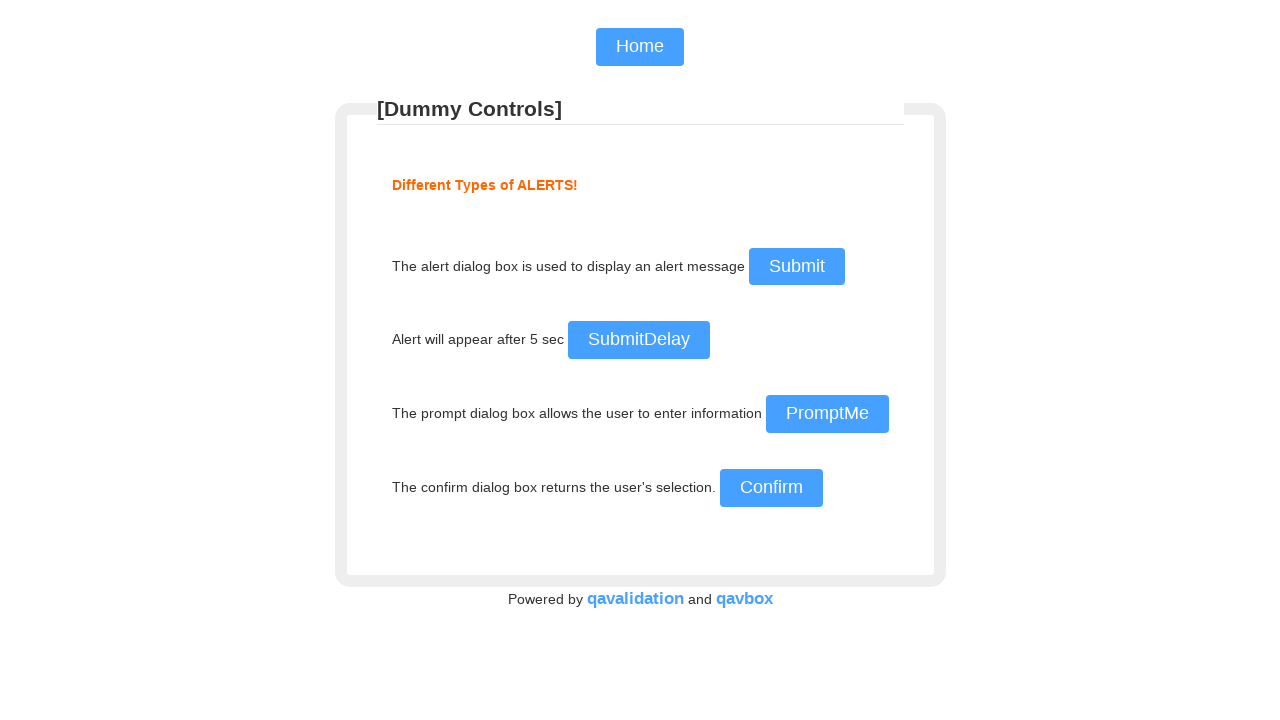

Clicked the delay alert button at (638, 340) on xpath=//input[@id='delayalert']
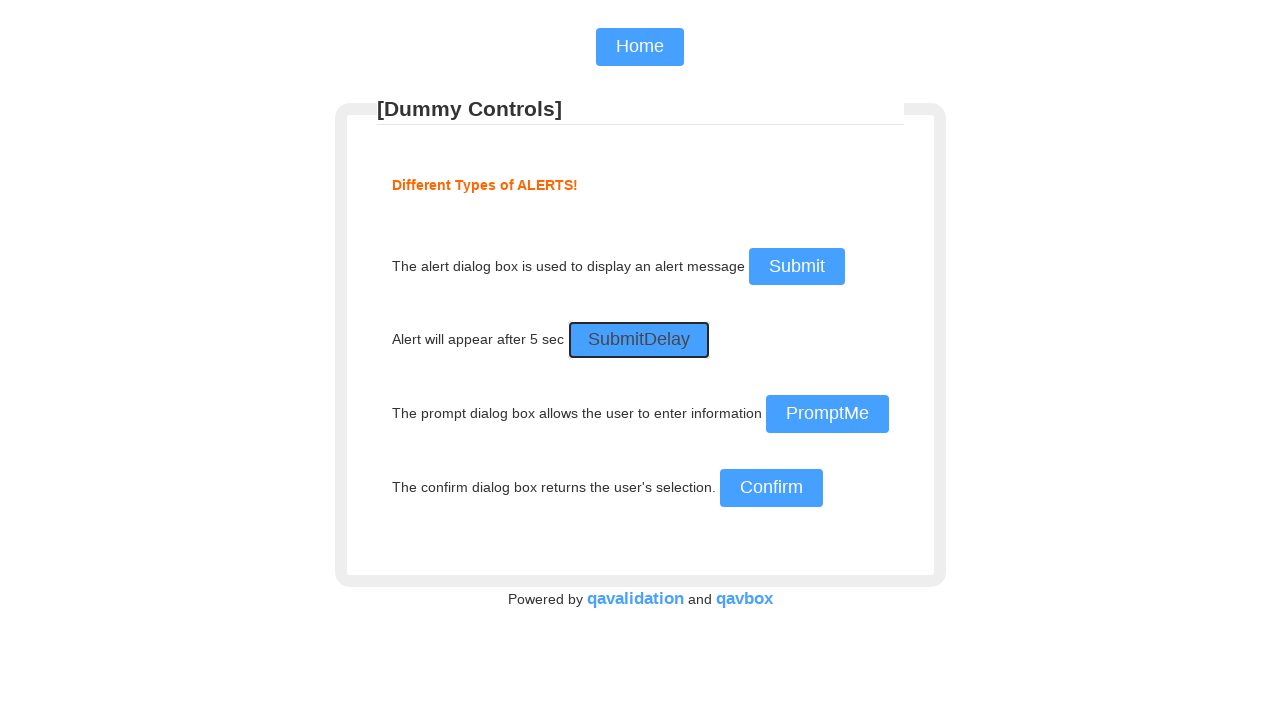

Waited 6 seconds for delayed alert to appear and be accepted
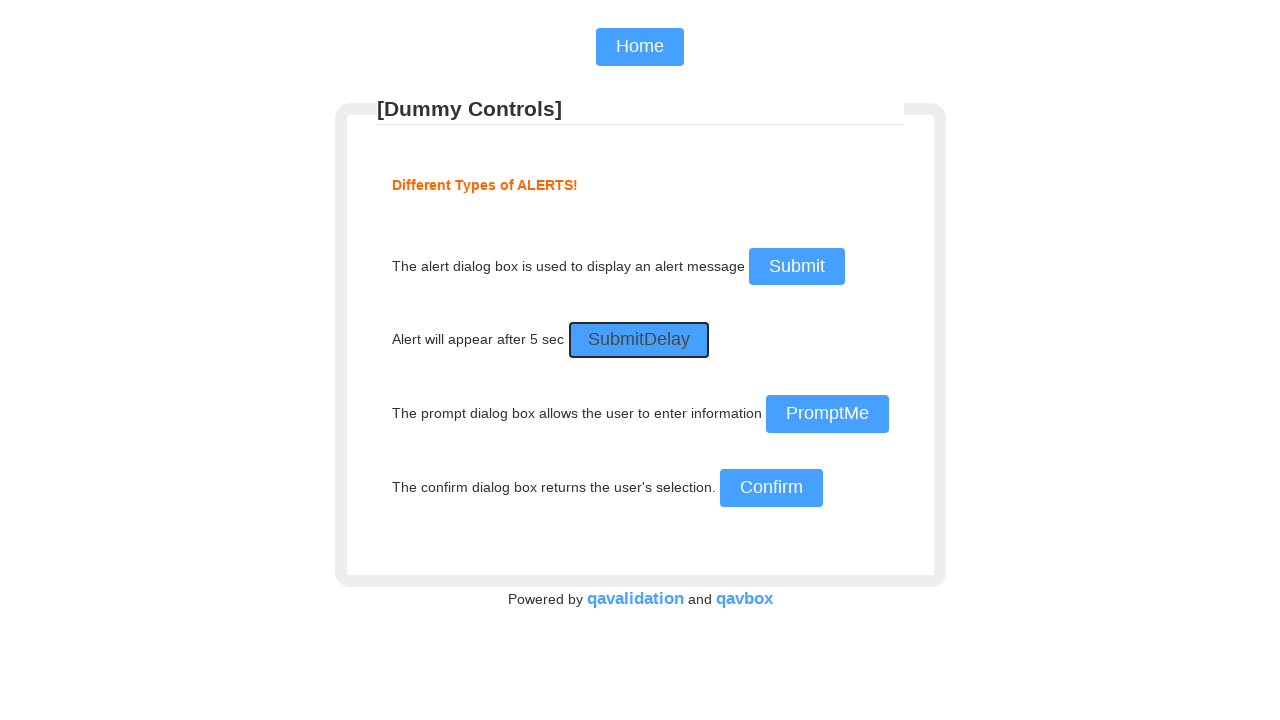

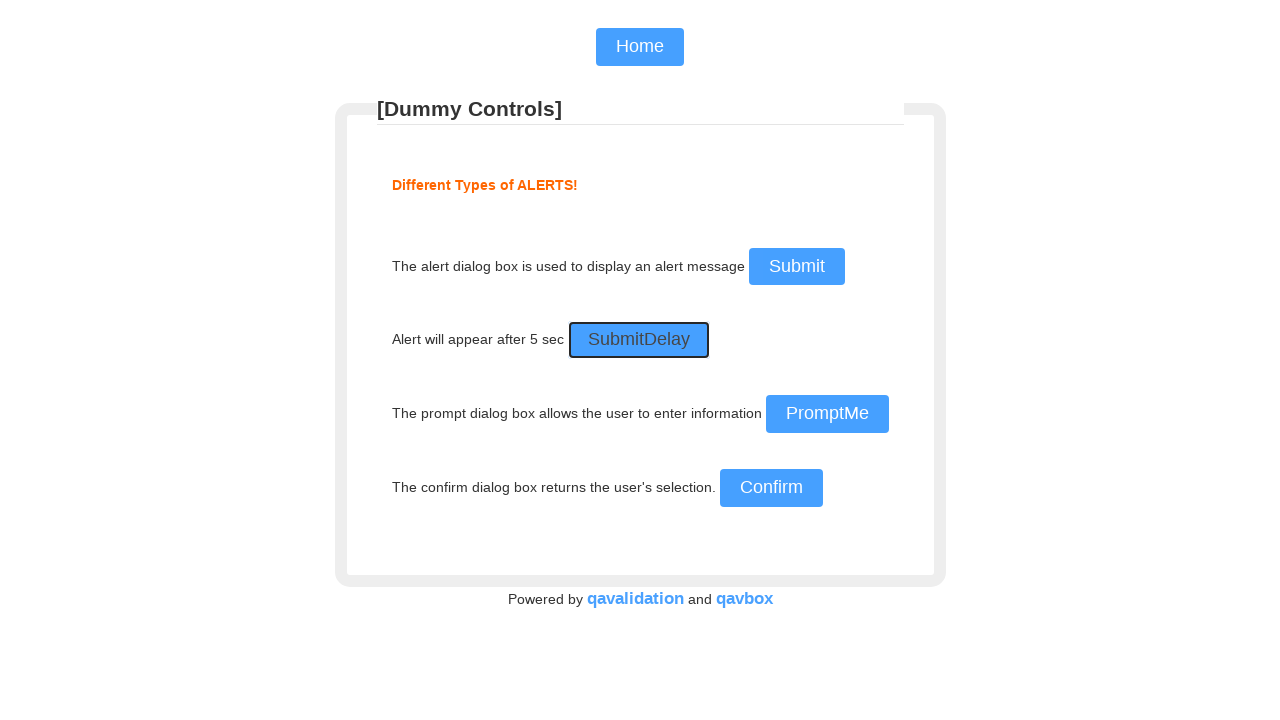